Tests a form by filling in first name, last name, firstname, and country fields with sample data on a practice XPath form page.

Starting URL: http://suninjuly.github.io/find_xpath_form

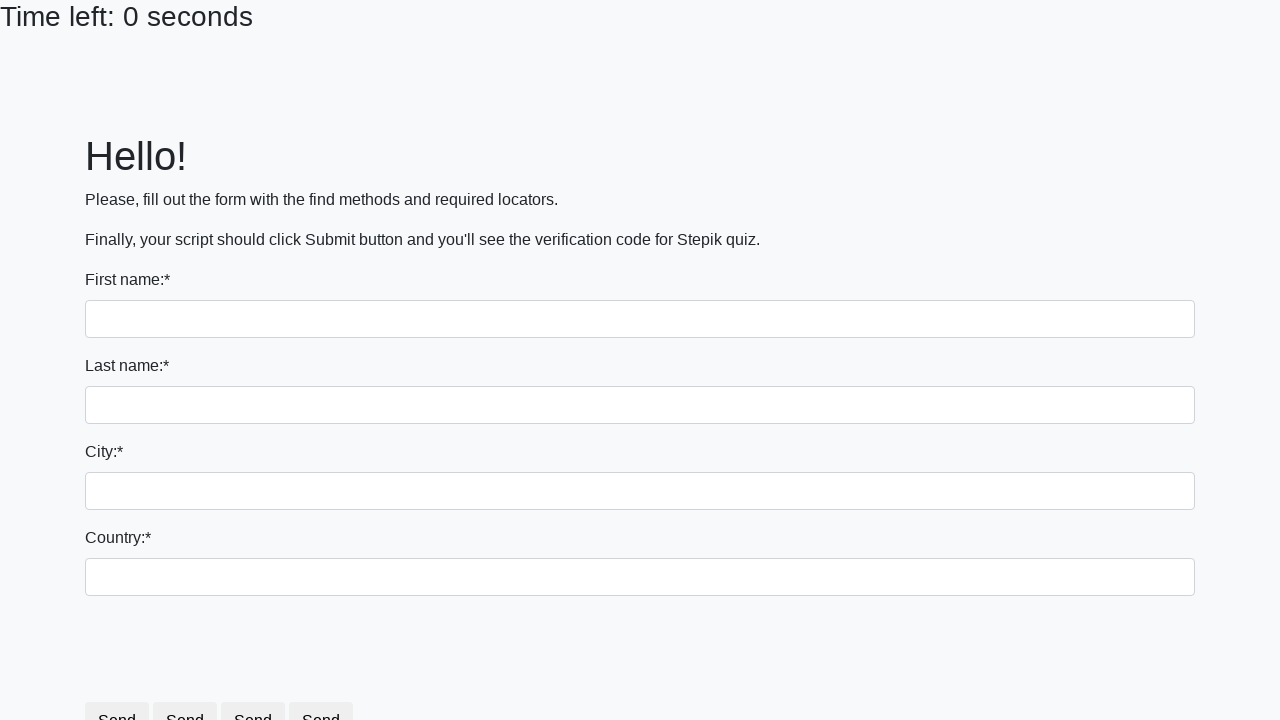

Clicked on first_name input field at (640, 319) on input[name='first_name']
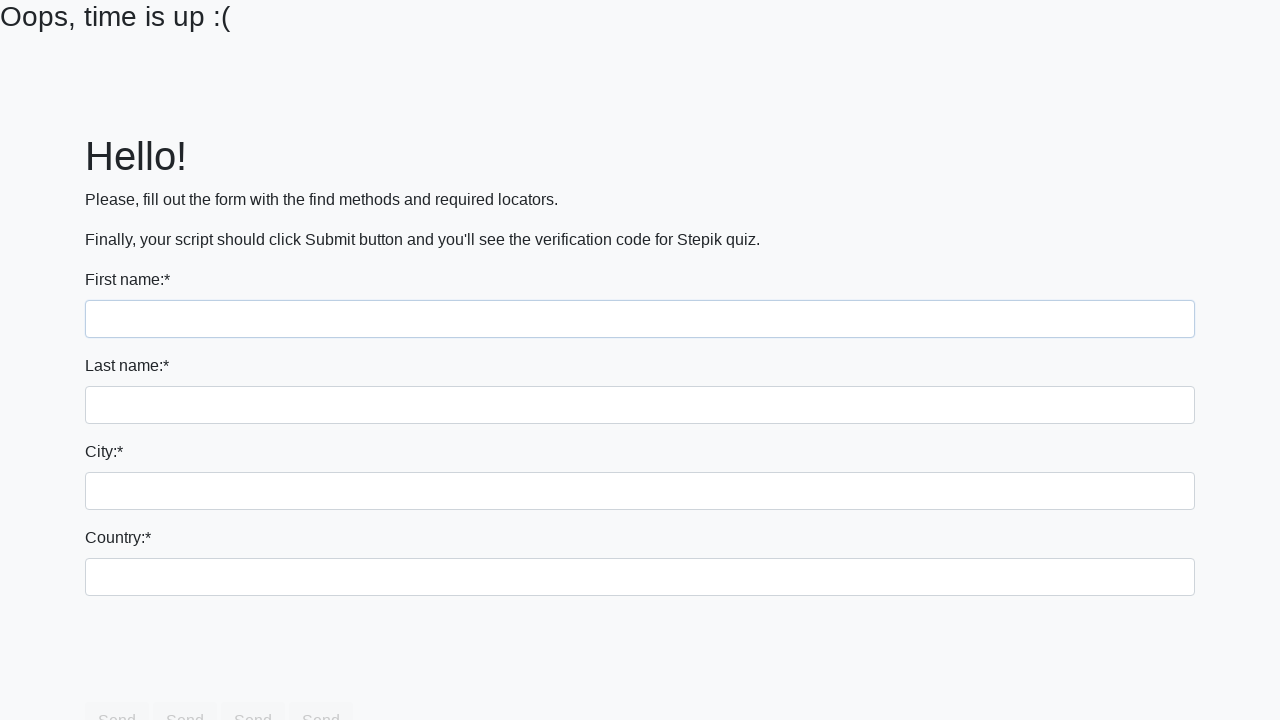

Filled first_name field with 'ivan' on input[name='first_name']
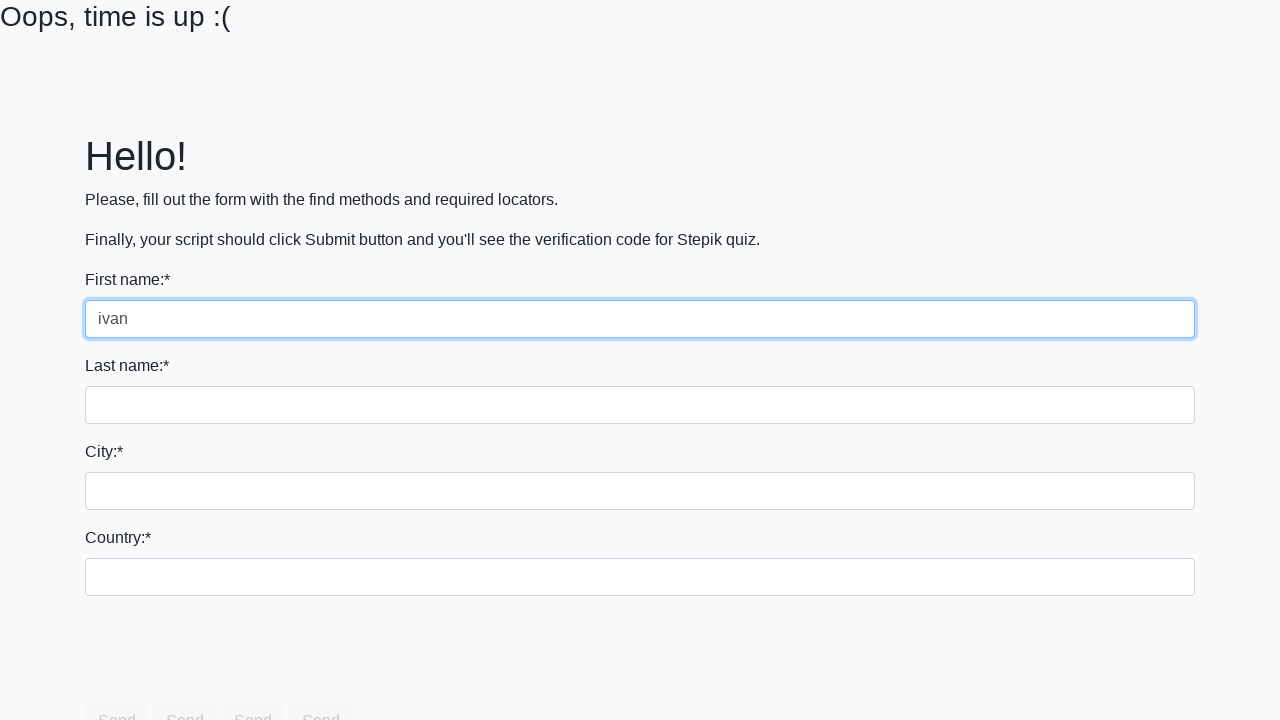

Filled last_name field with 'ptrov' on input[name='last_name']
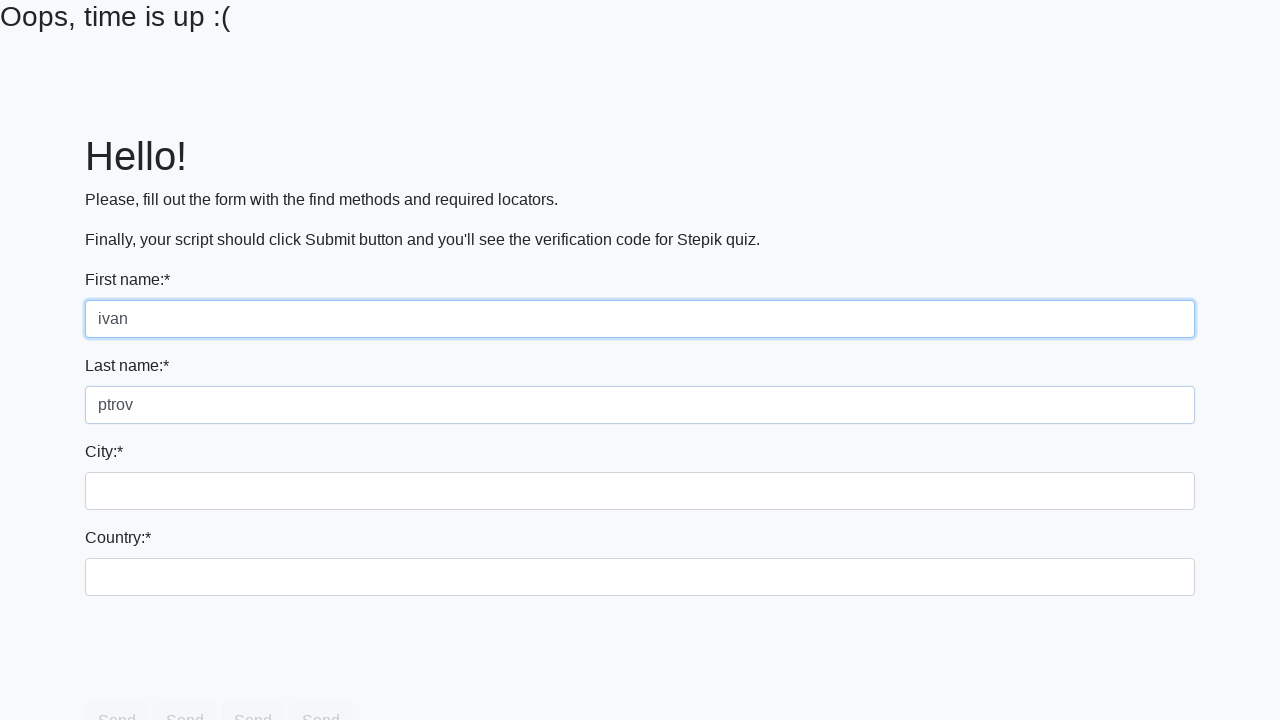

Filled firstname field with 'rus' on input[name='firstname']
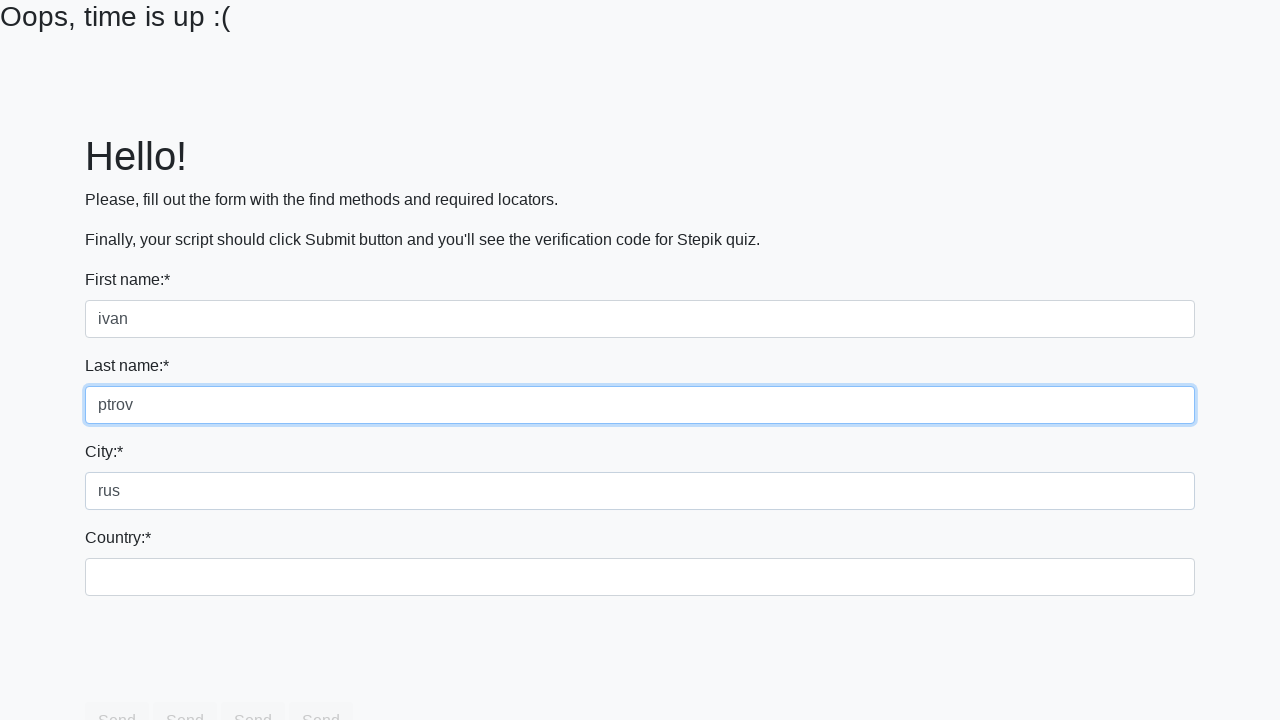

Filled country field with 'ris' on input#country
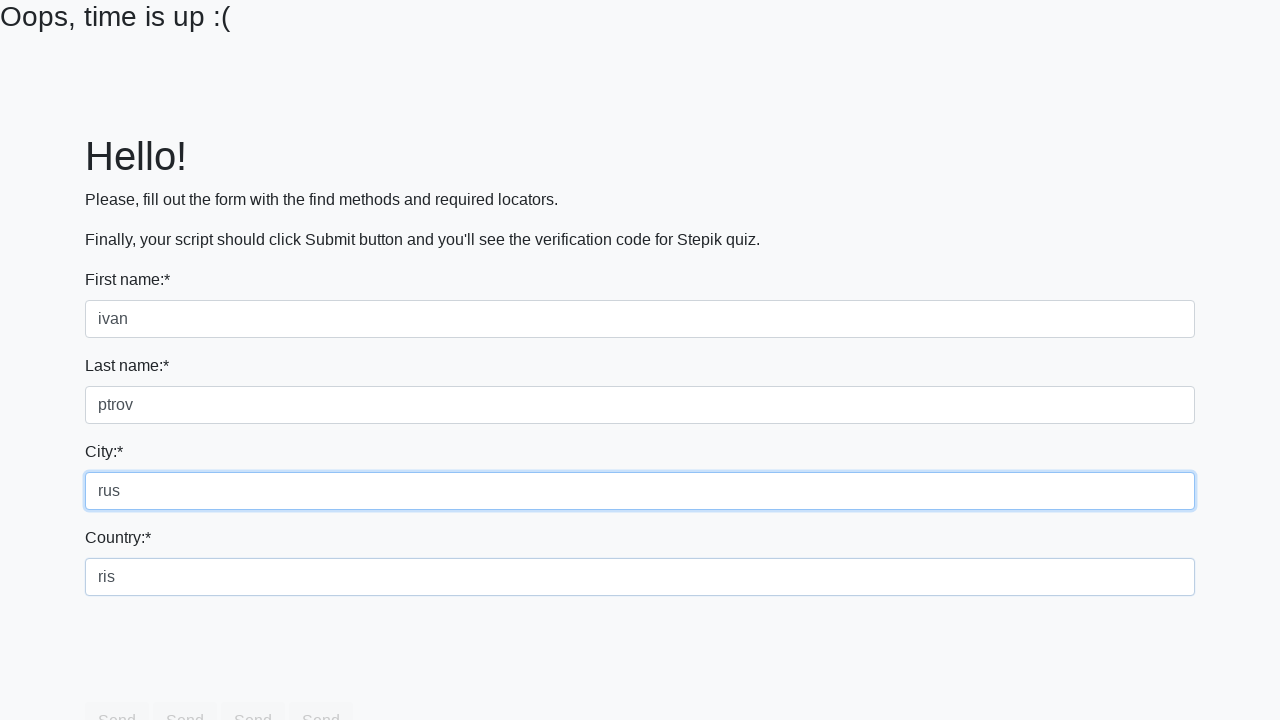

Clicked on country input field at (640, 577) on input#country
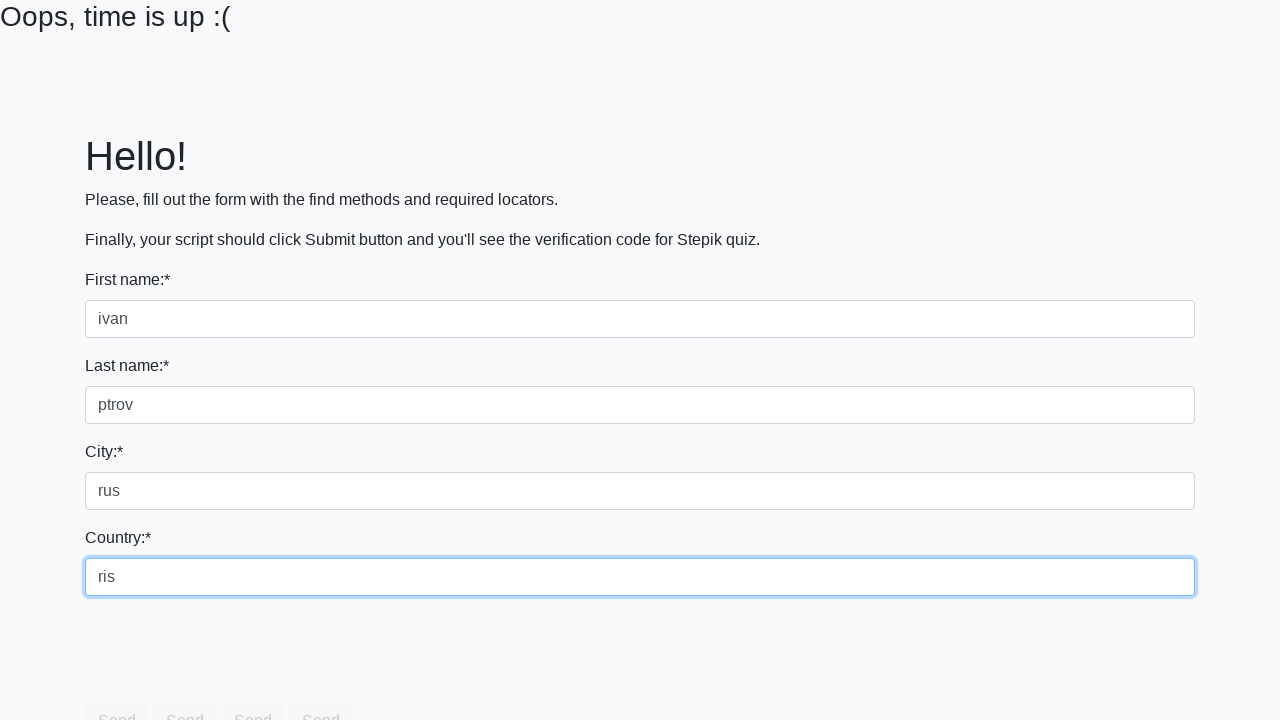

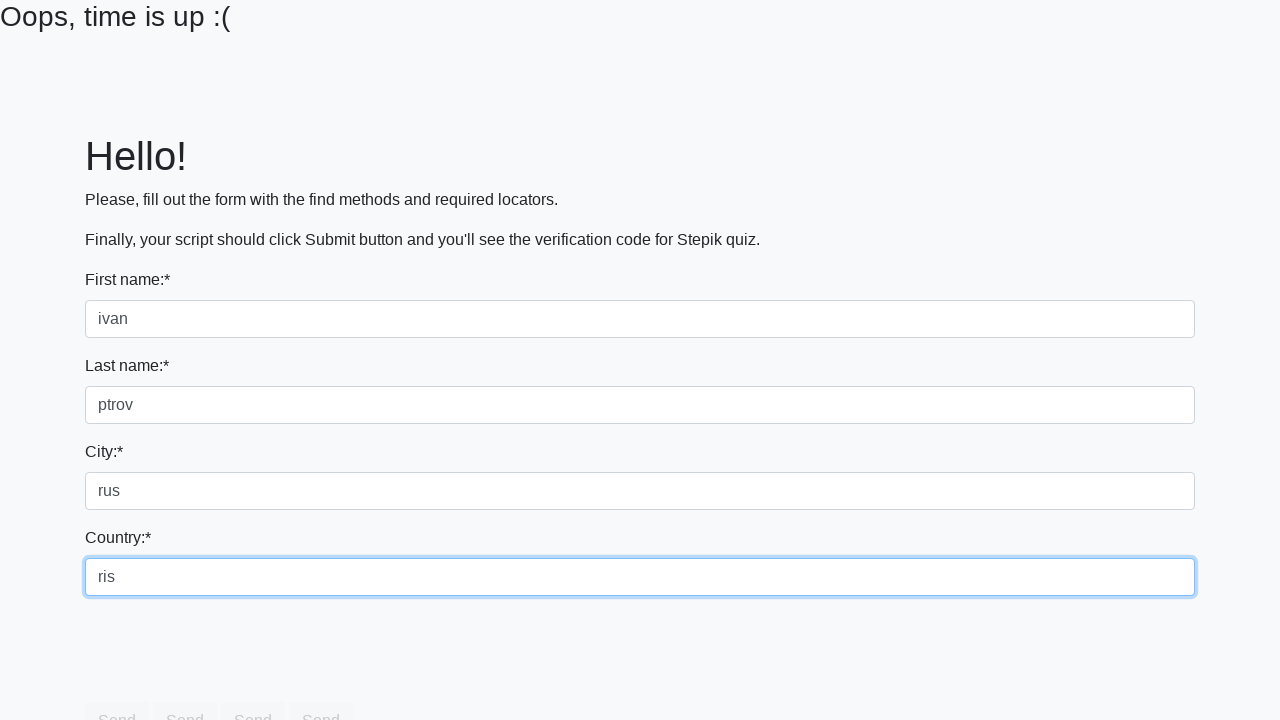